Tests clicking on a confirm dialog button which triggers a JavaScript dialog

Starting URL: https://rahulshettyacademy.com/AutomationPractice/

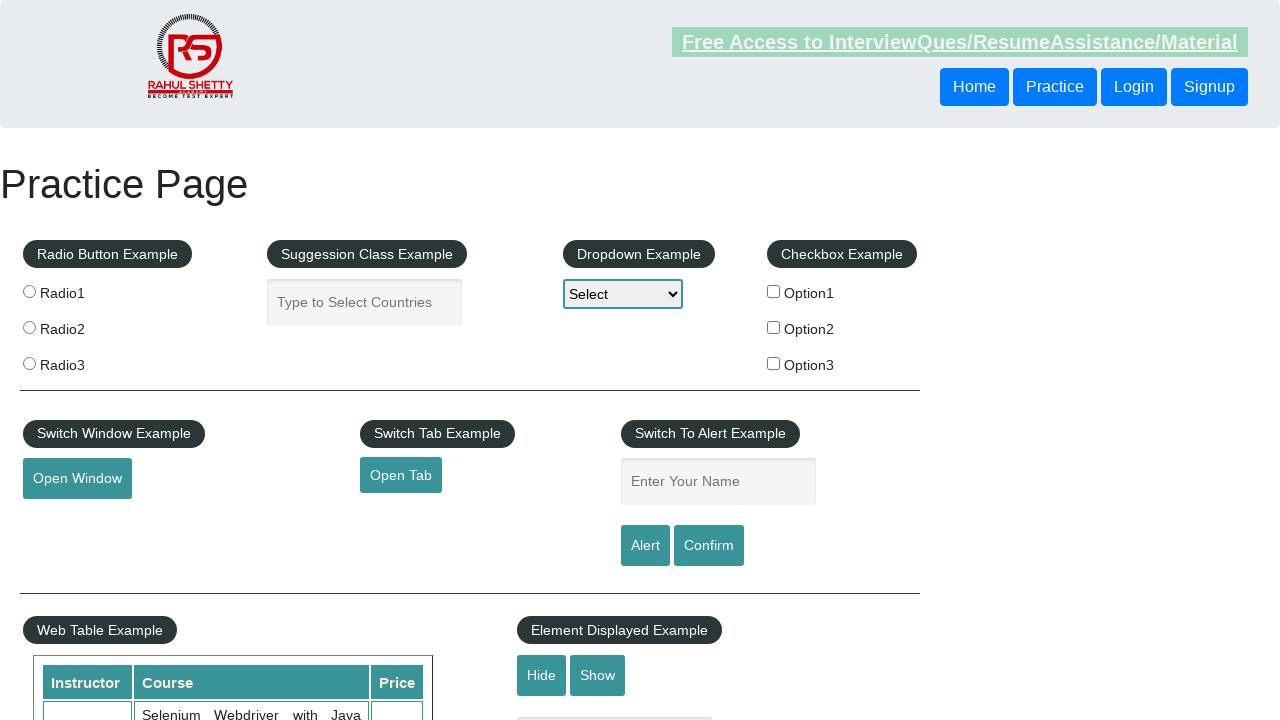

Set up dialog handler to dismiss JavaScript dialogs
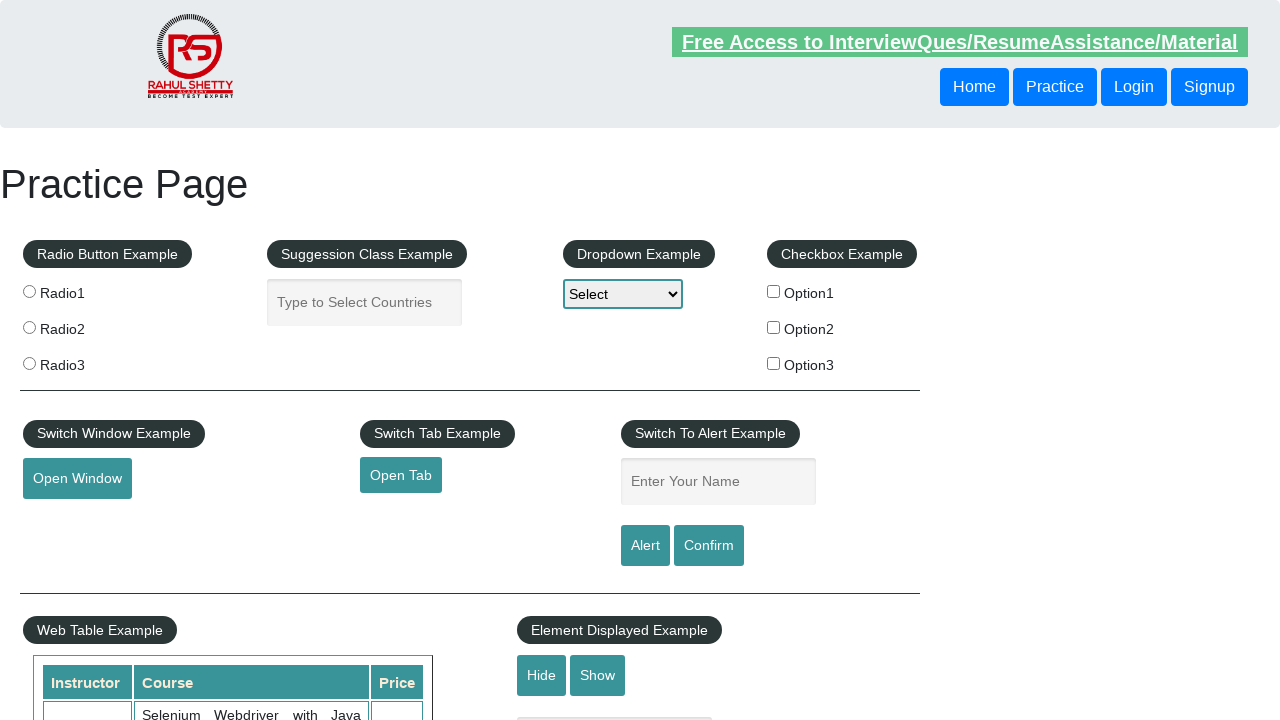

Clicked confirm button to trigger JavaScript dialog at (709, 546) on xpath=//input[@id='confirmbtn']
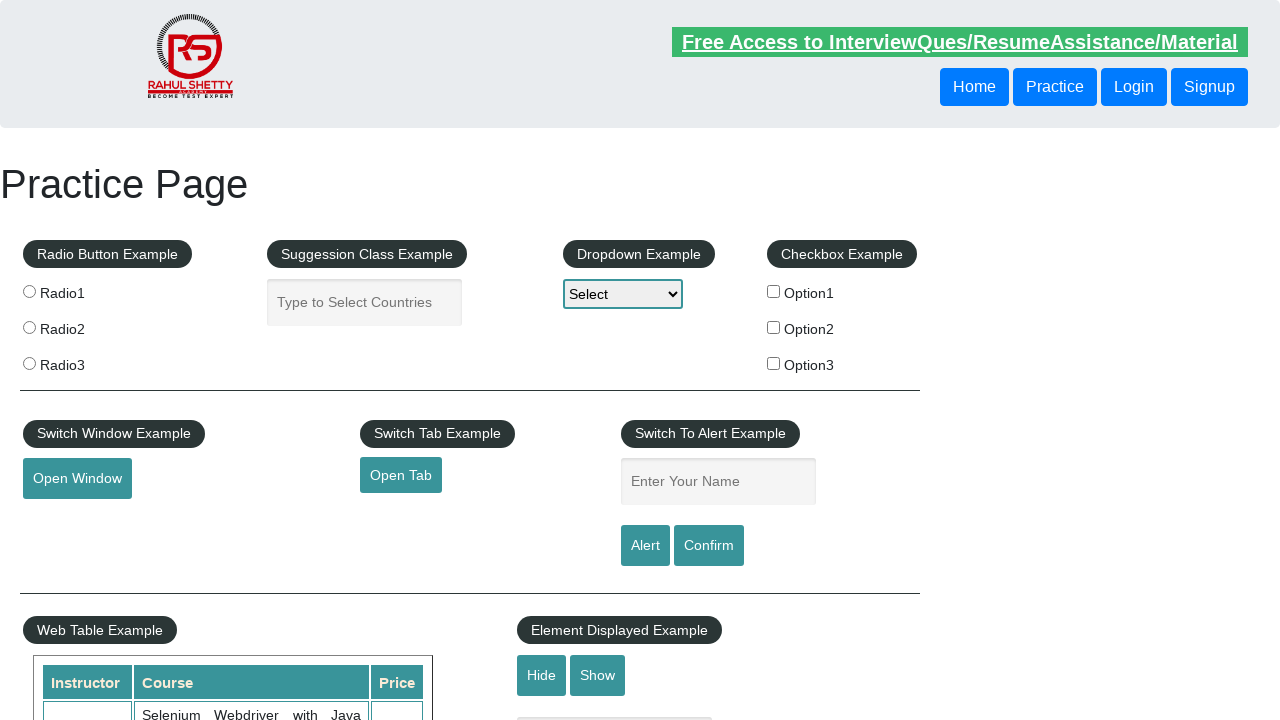

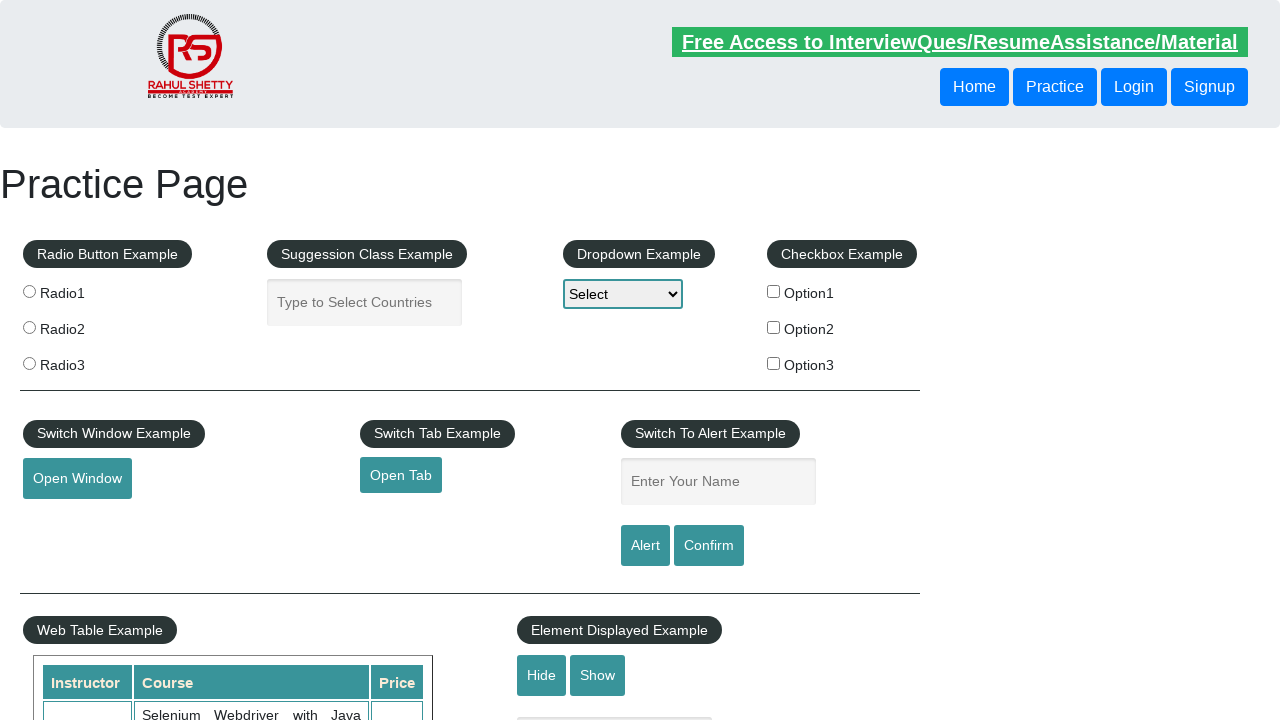